Tests window switching functionality by clicking a link that opens a new window, extracting email information from the child window, and entering it in the parent window's username field

Starting URL: https://rahulshettyacademy.com/loginpagePractise/#

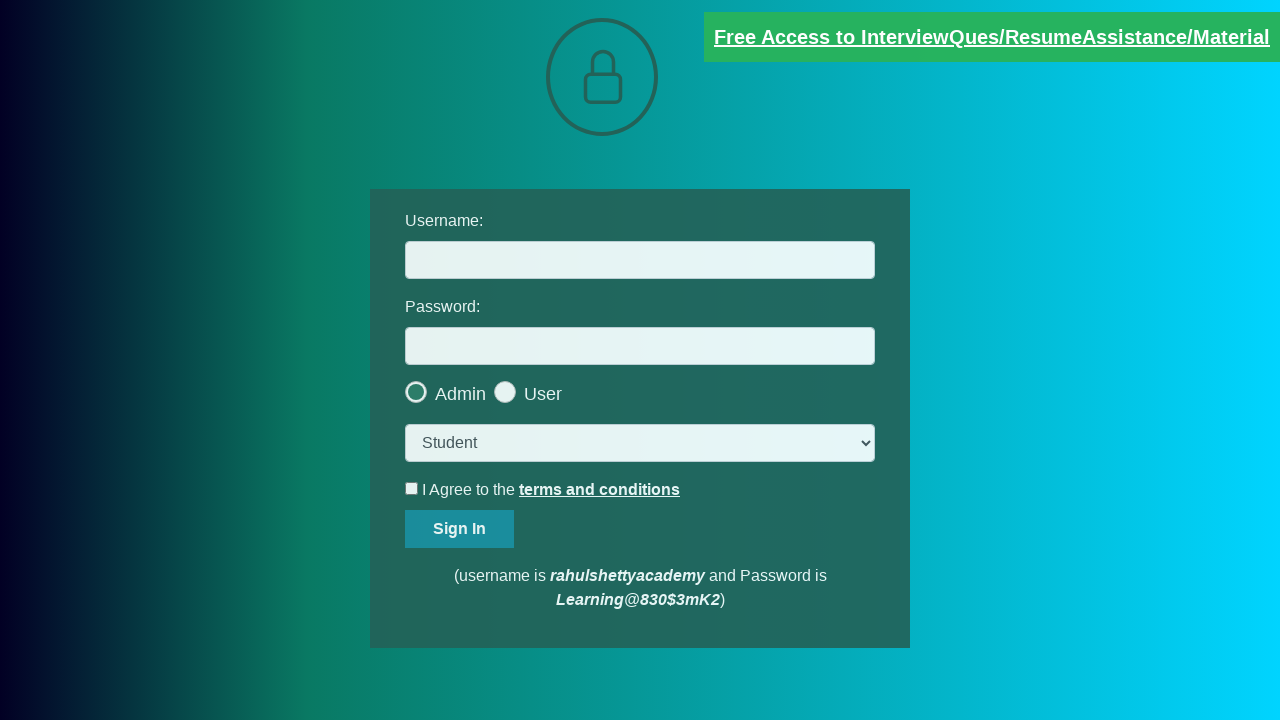

Clicked blinking text link to open new window at (992, 37) on .blinkingText
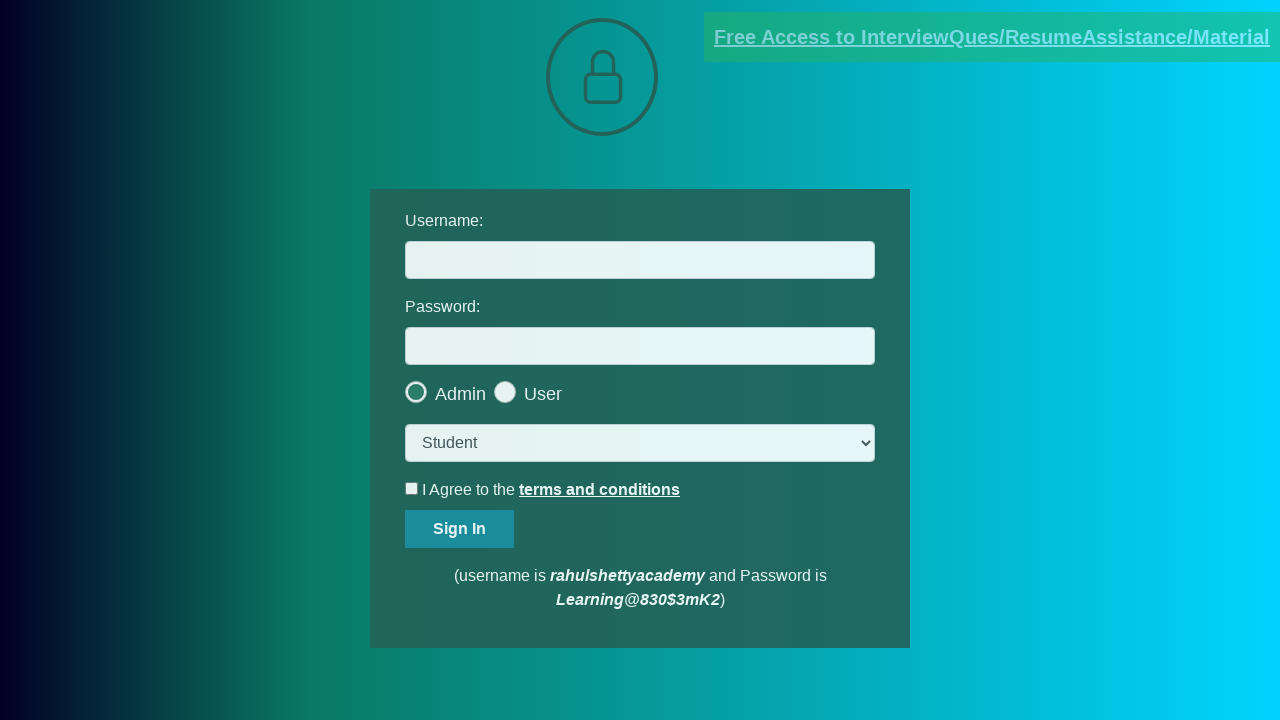

New window page object obtained
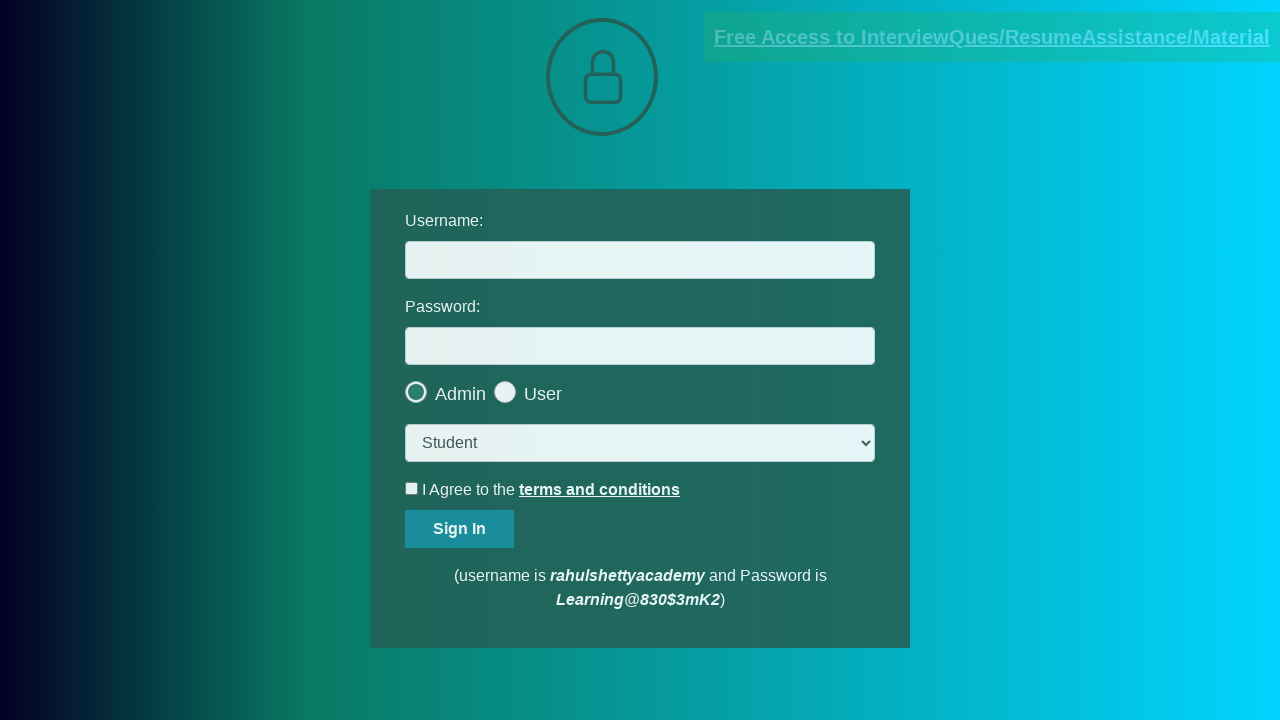

Extracted email message text from new window
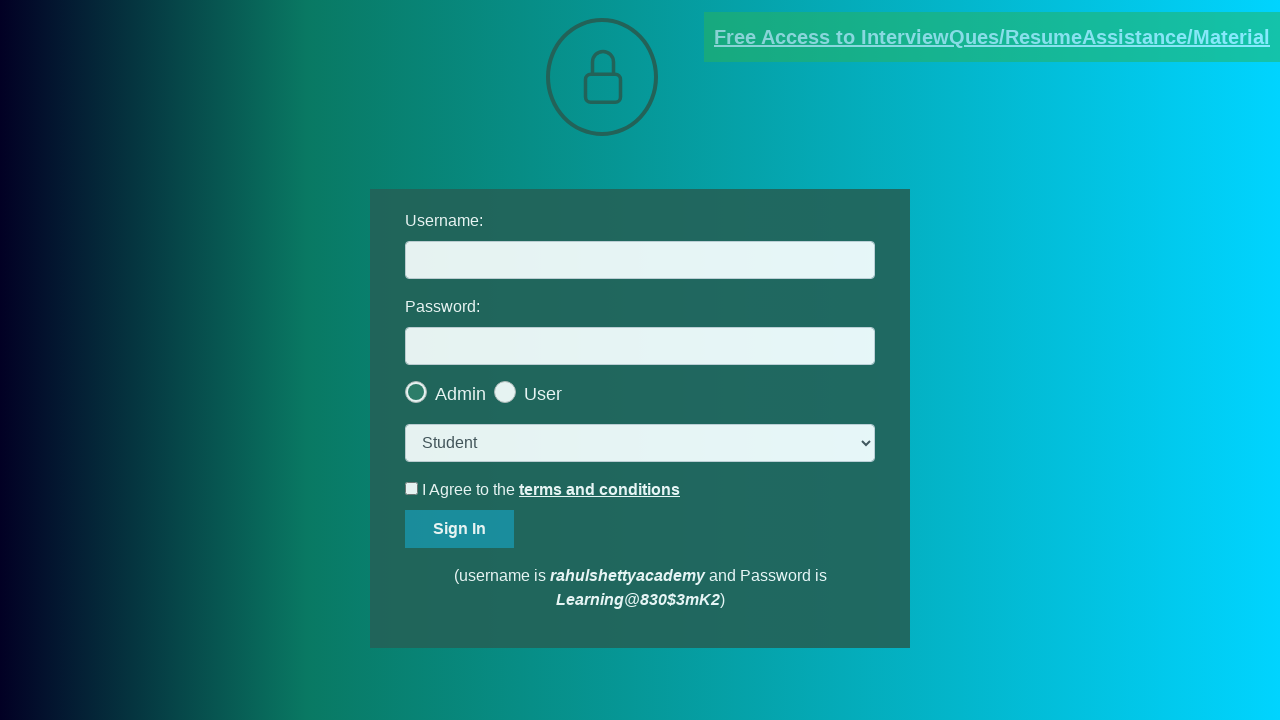

Parsed email address from message: mentor@rahulshettyacademy.com
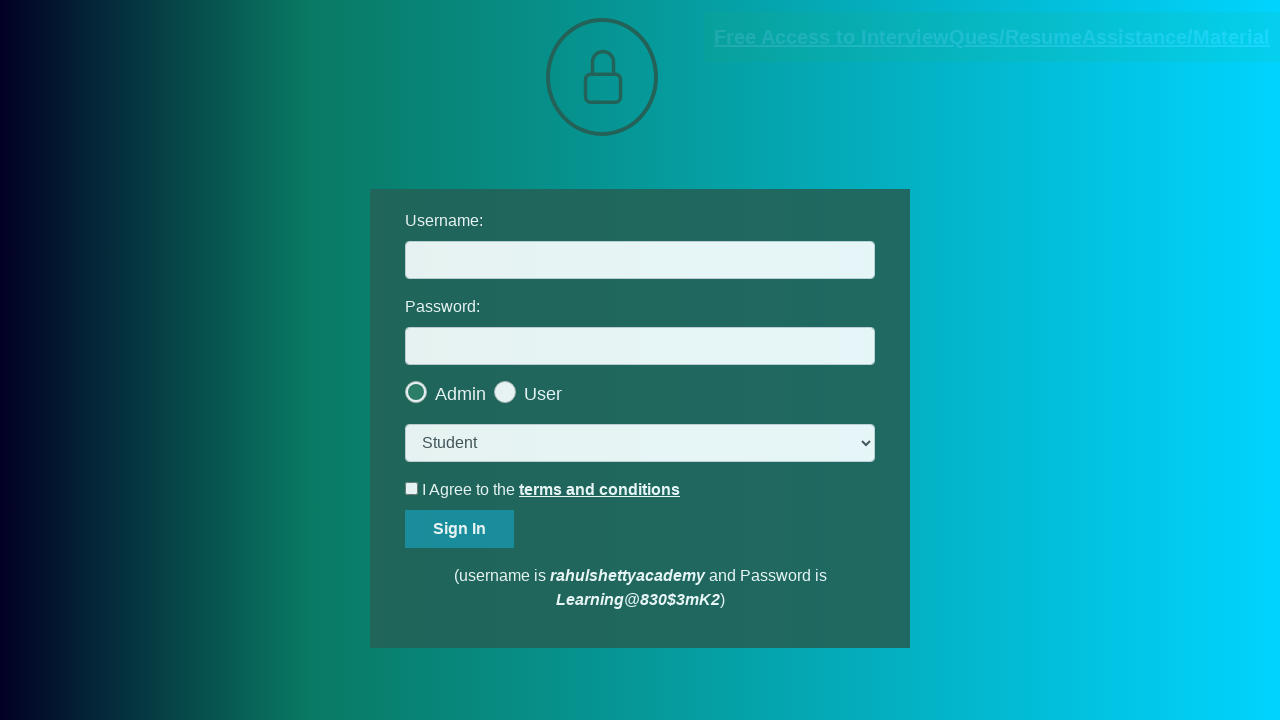

Closed the child window
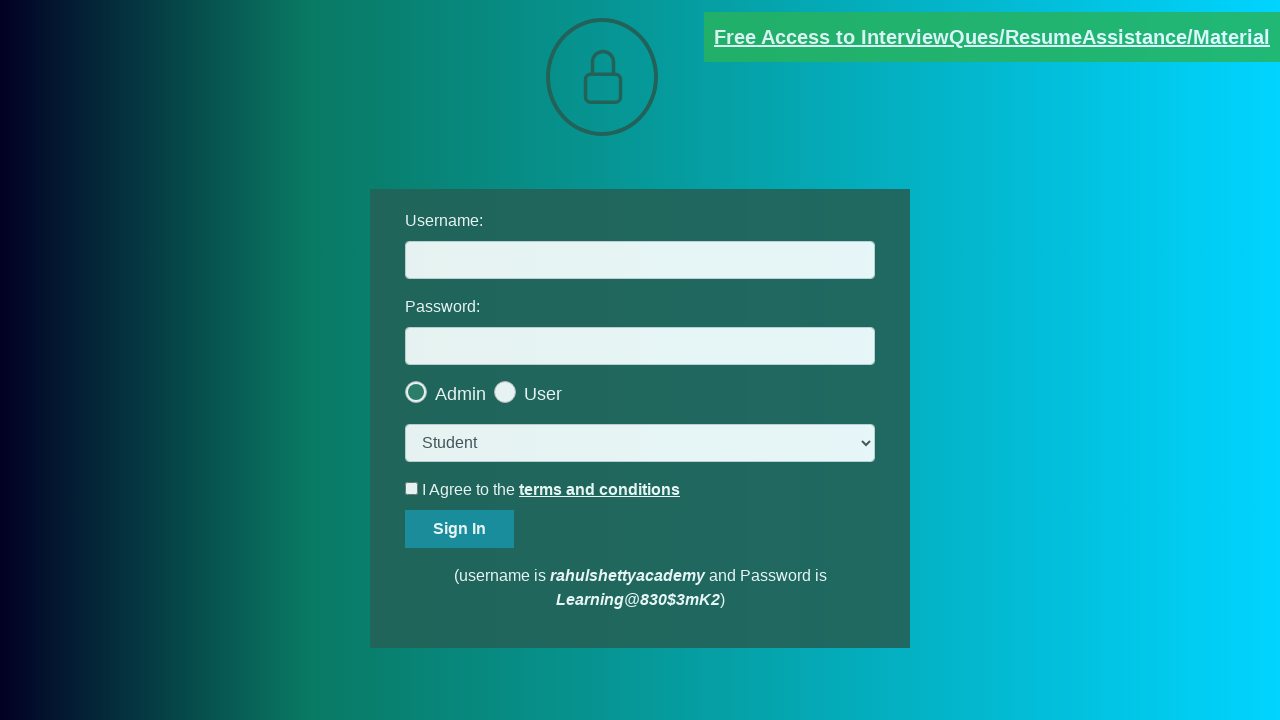

Filled username field with extracted email: mentor@rahulshettyacademy.com on #username
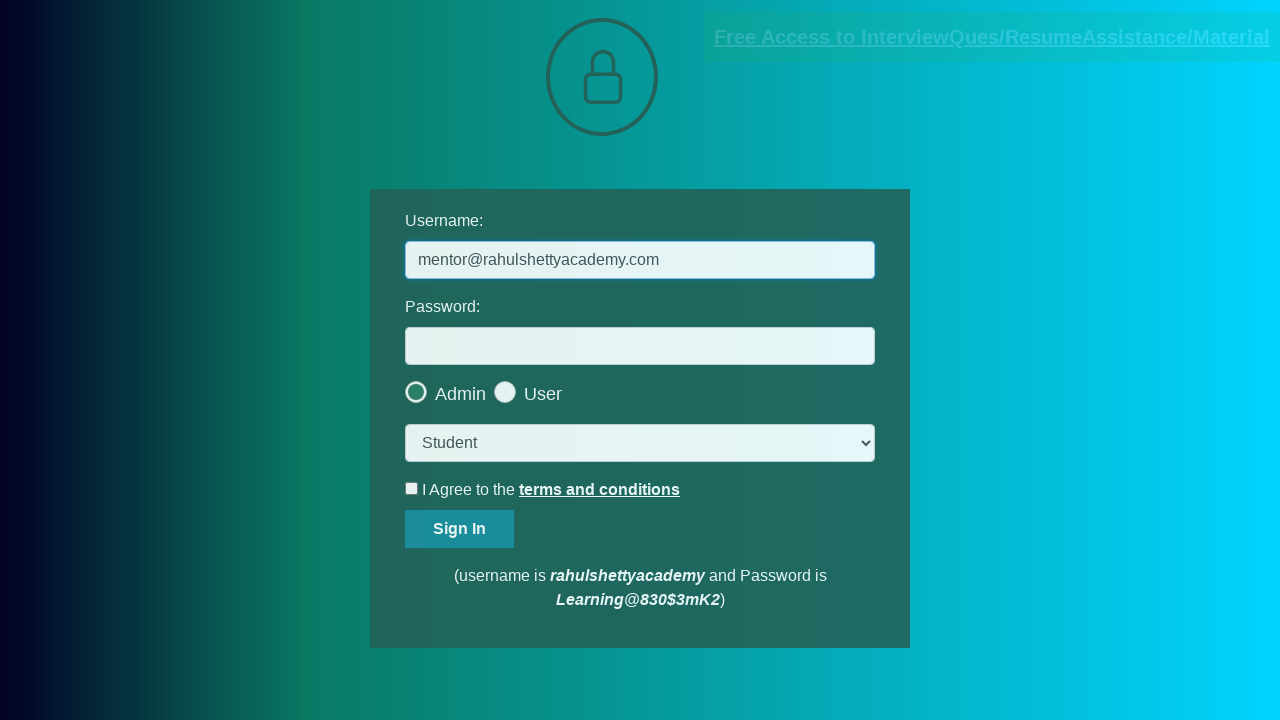

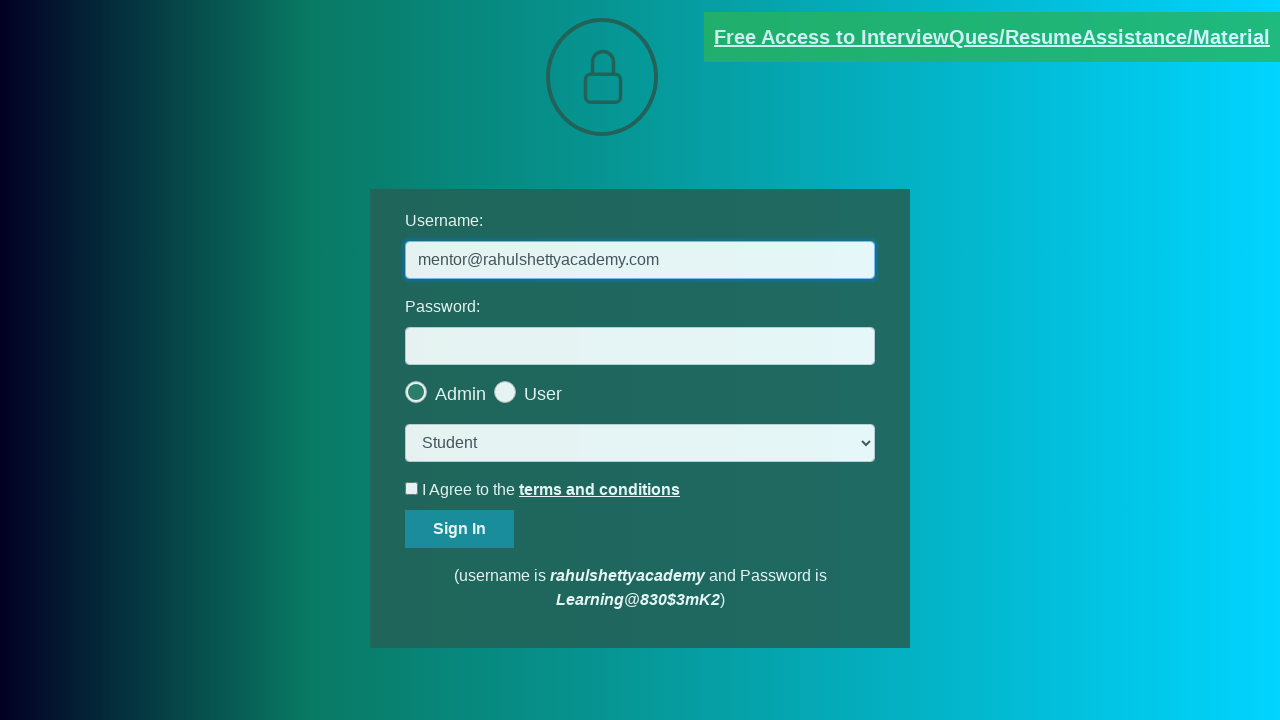